Tests checkbox functionality by verifying default states and toggling checkboxes, then asserting the expected checked/unchecked states

Starting URL: http://the-internet.herokuapp.com/checkboxes

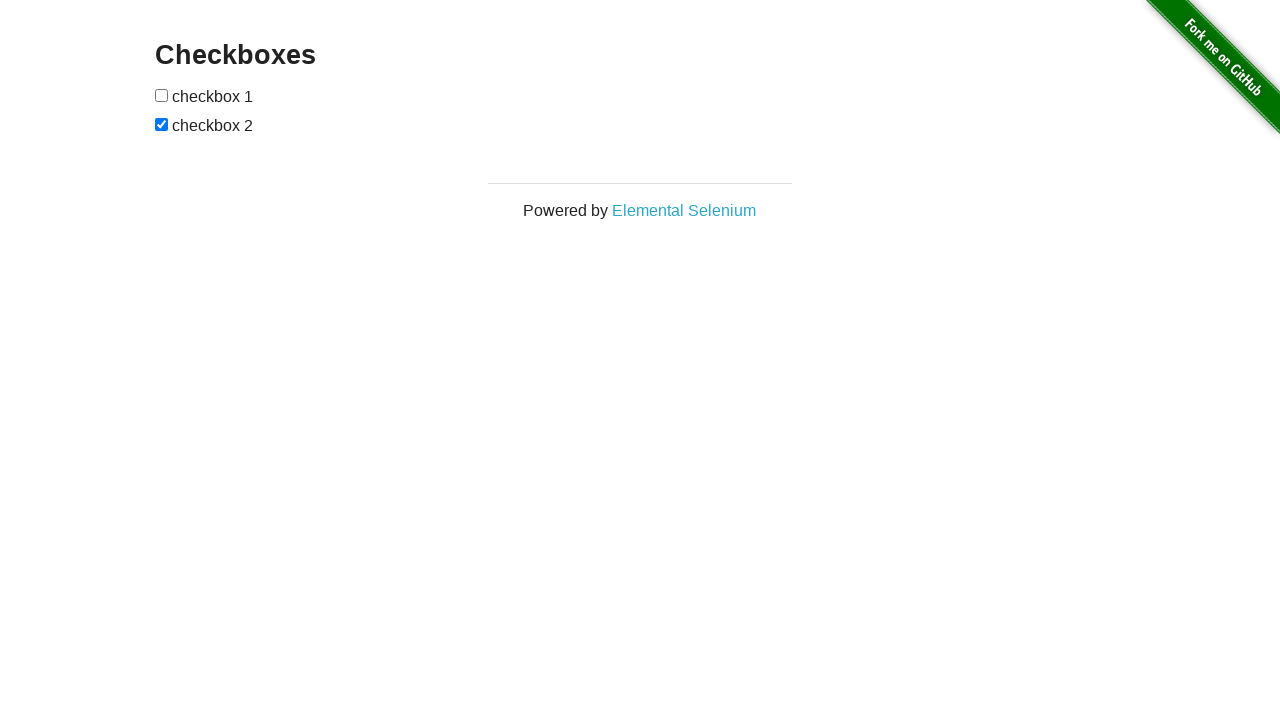

Waited for checkboxes container to load
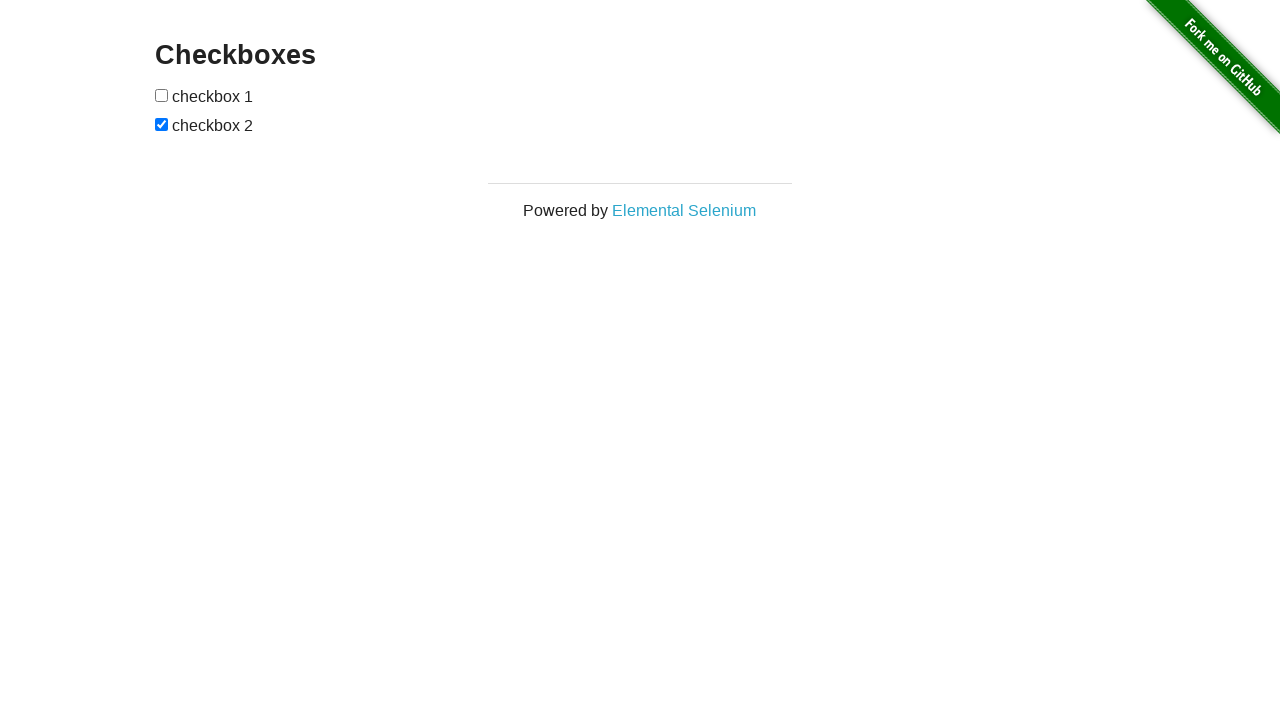

Located first checkbox element
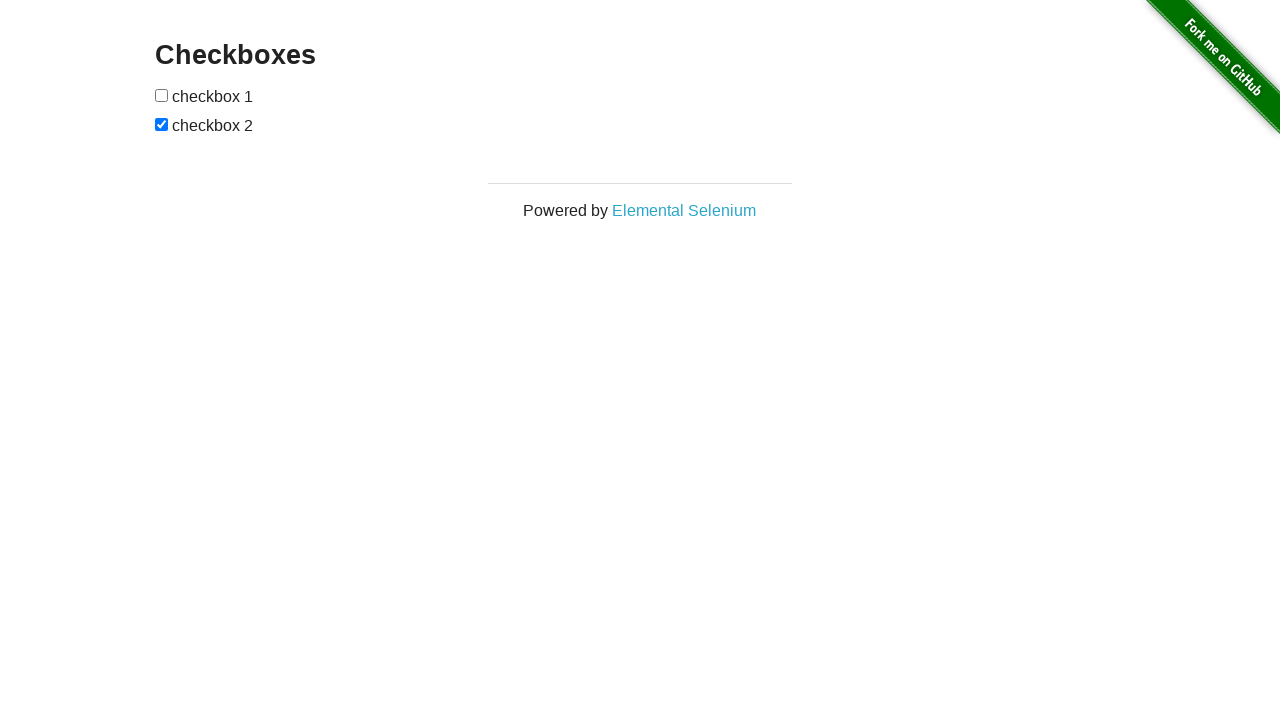

Verified checkbox1 is unchecked by default
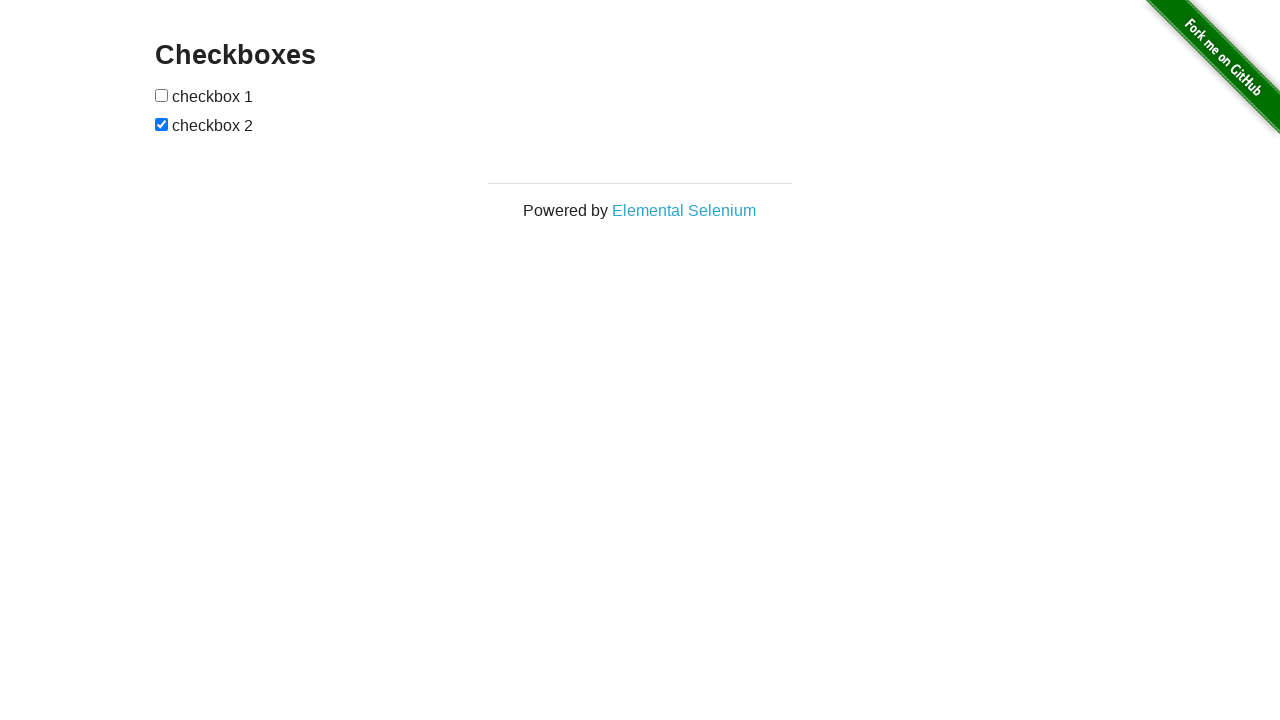

Clicked checkbox1 to check it at (162, 95) on #checkboxes > input[type="checkbox"]:nth-child(1)
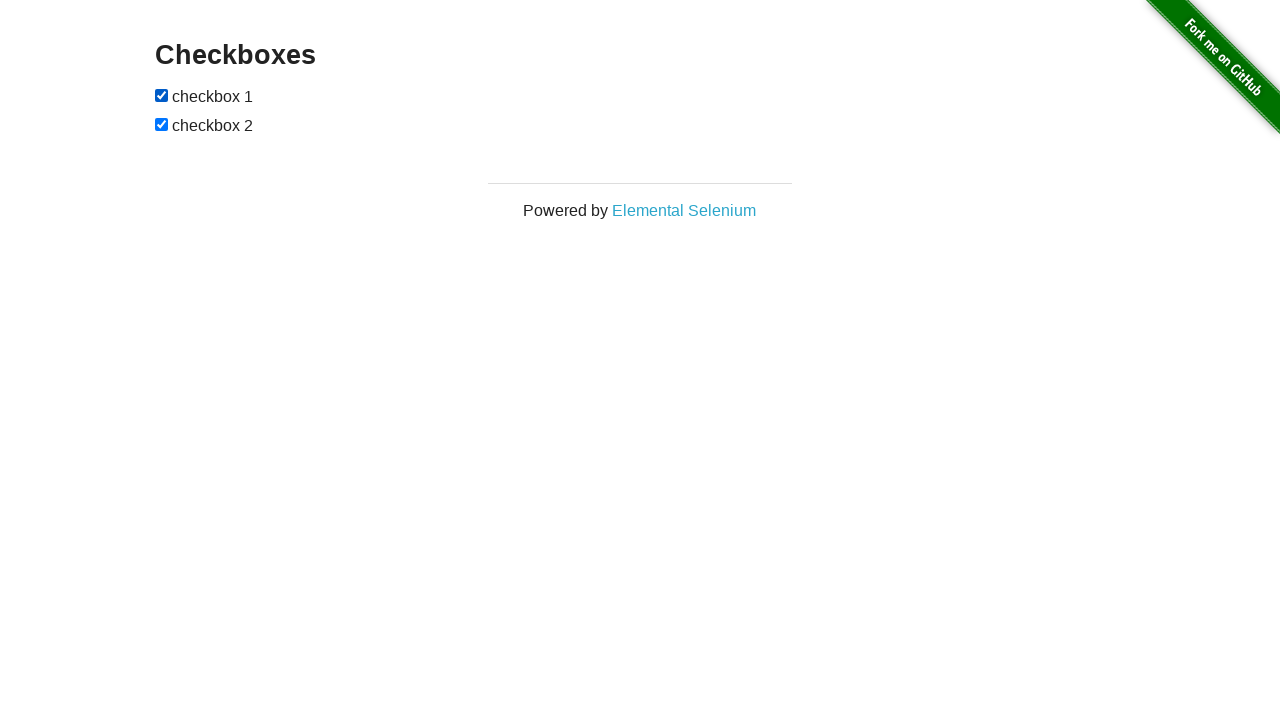

Verified checkbox1 is now checked
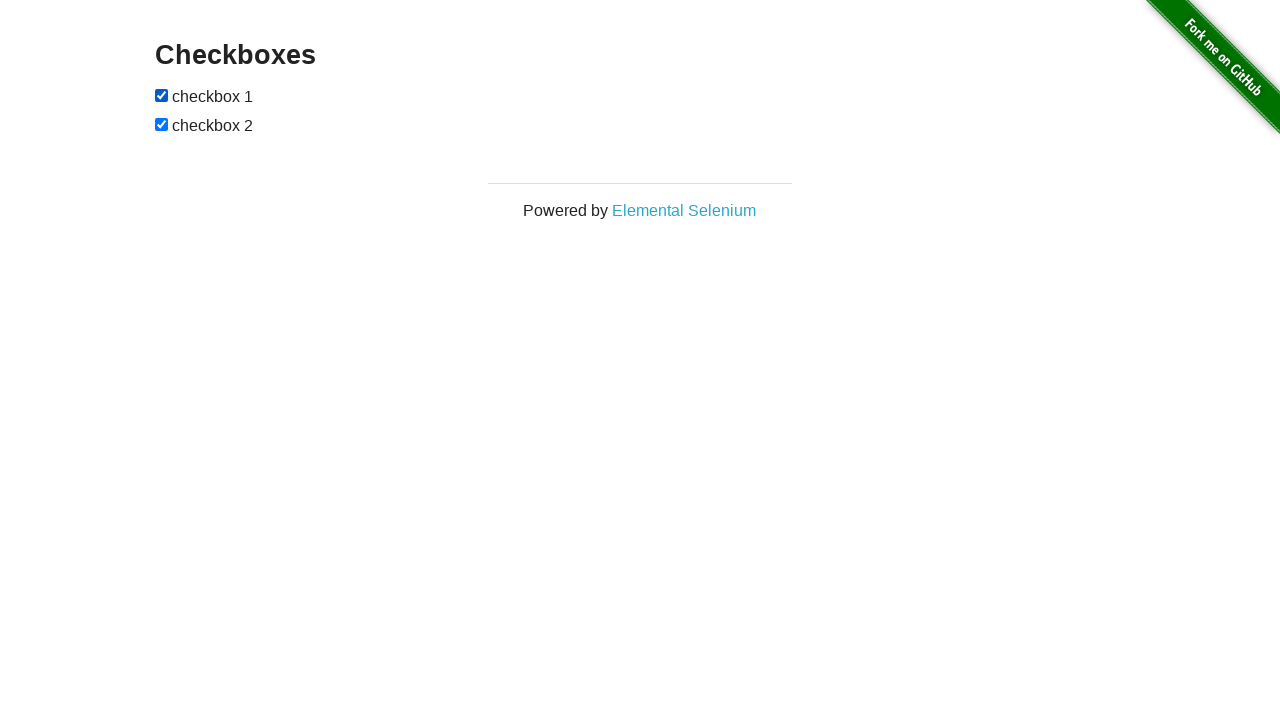

Located second checkbox element
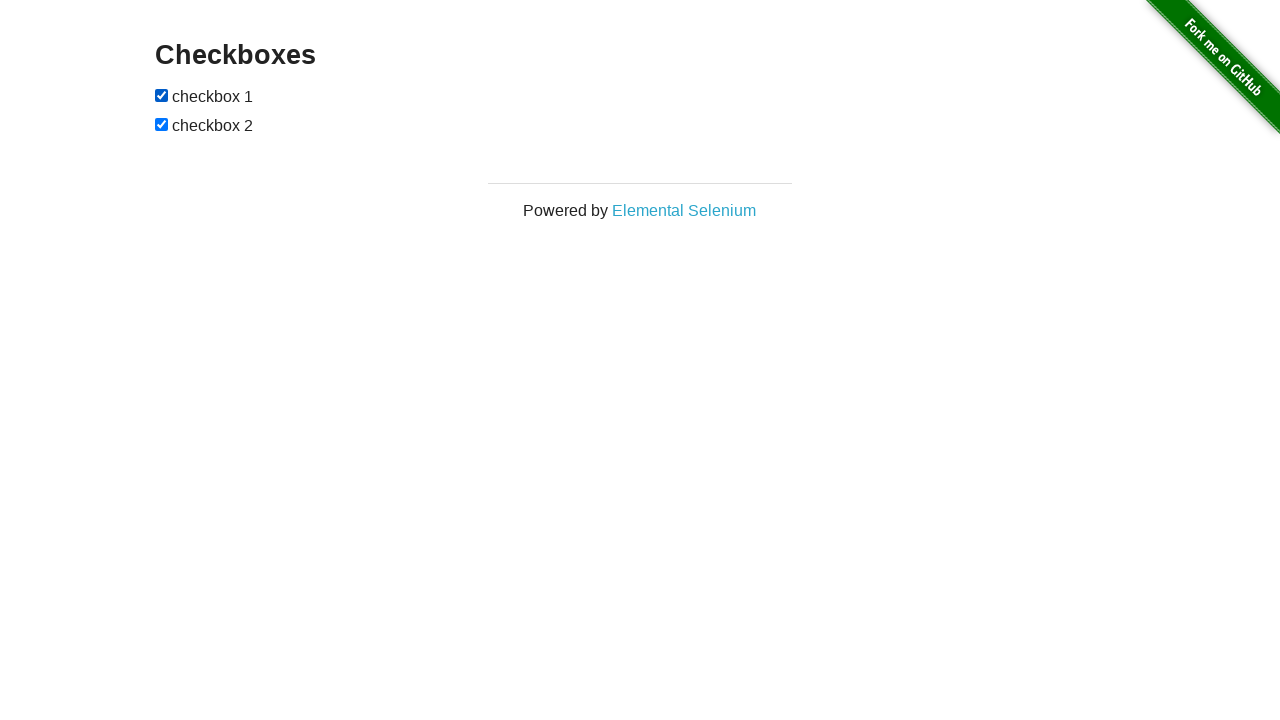

Verified checkbox2 is checked by default
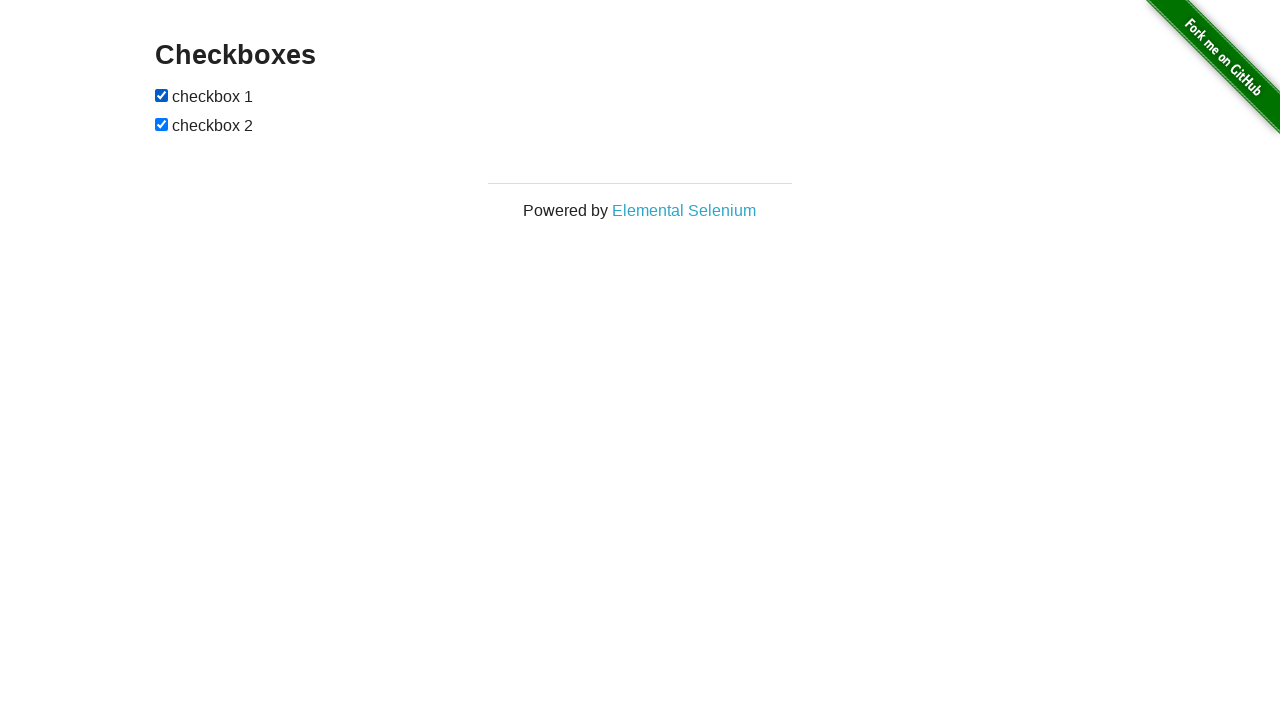

Clicked checkbox2 to uncheck it at (162, 124) on #checkboxes > input[type="checkbox"]:nth-child(3)
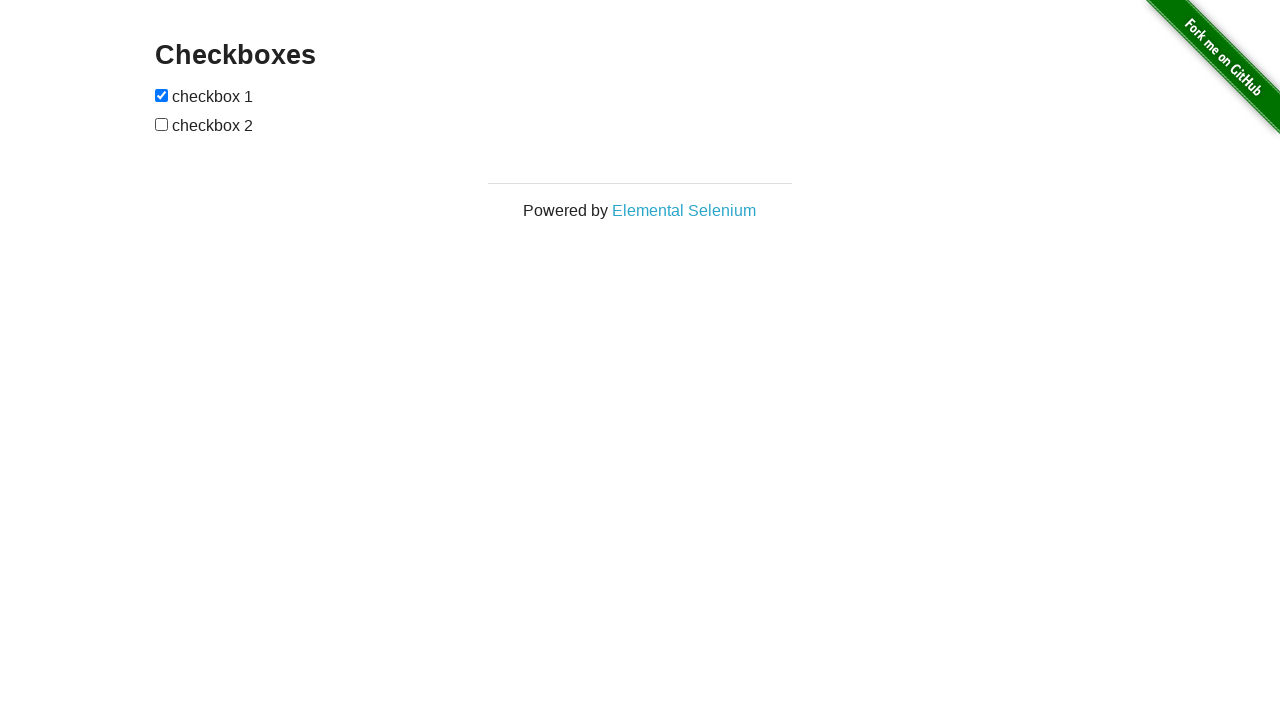

Verified checkbox2 is now unchecked
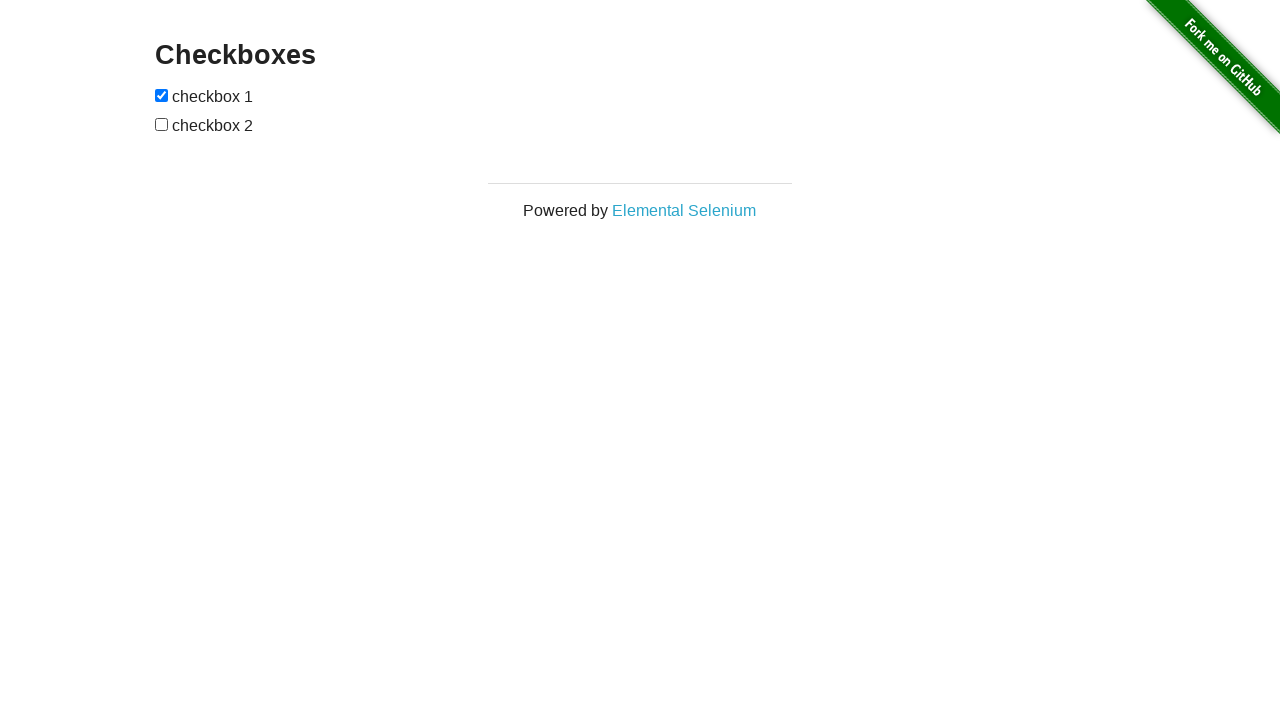

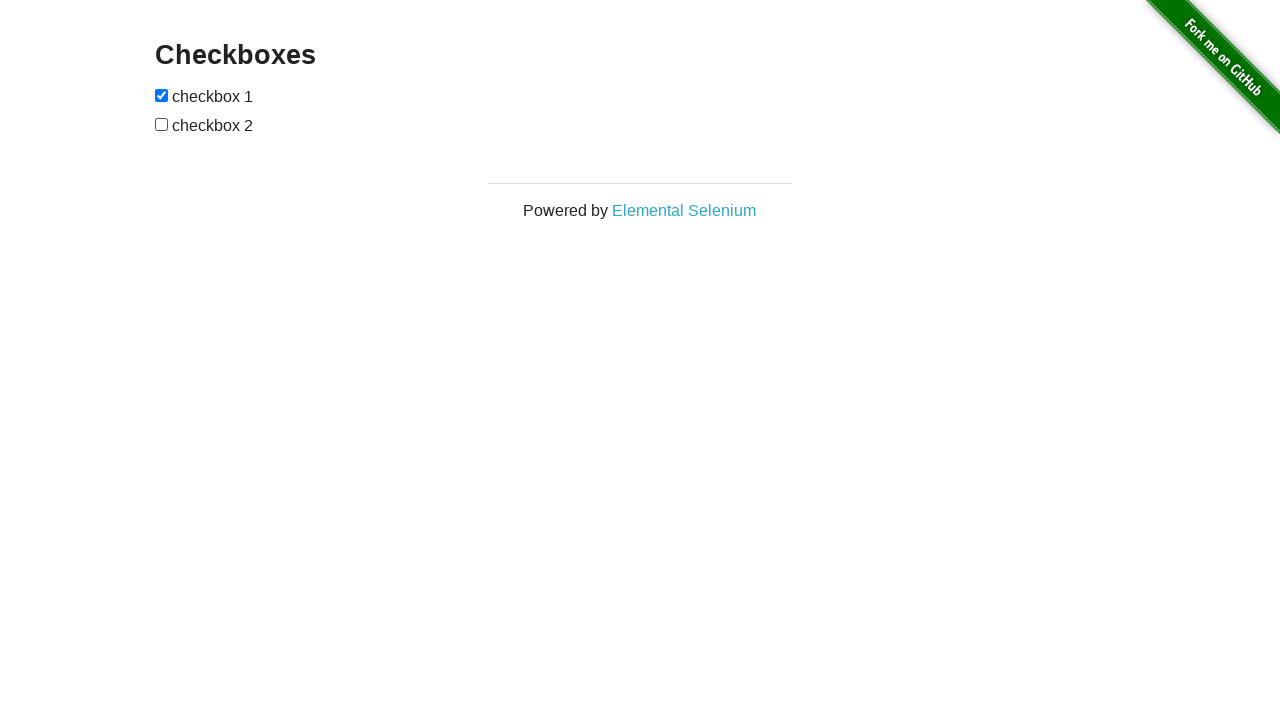